Tests a practice form by filling various input fields including text, radio buttons, checkboxes, subjects with autocomplete, and validates that the submitted data appears correctly in the results table

Starting URL: https://demoqa.com/automation-practice-form

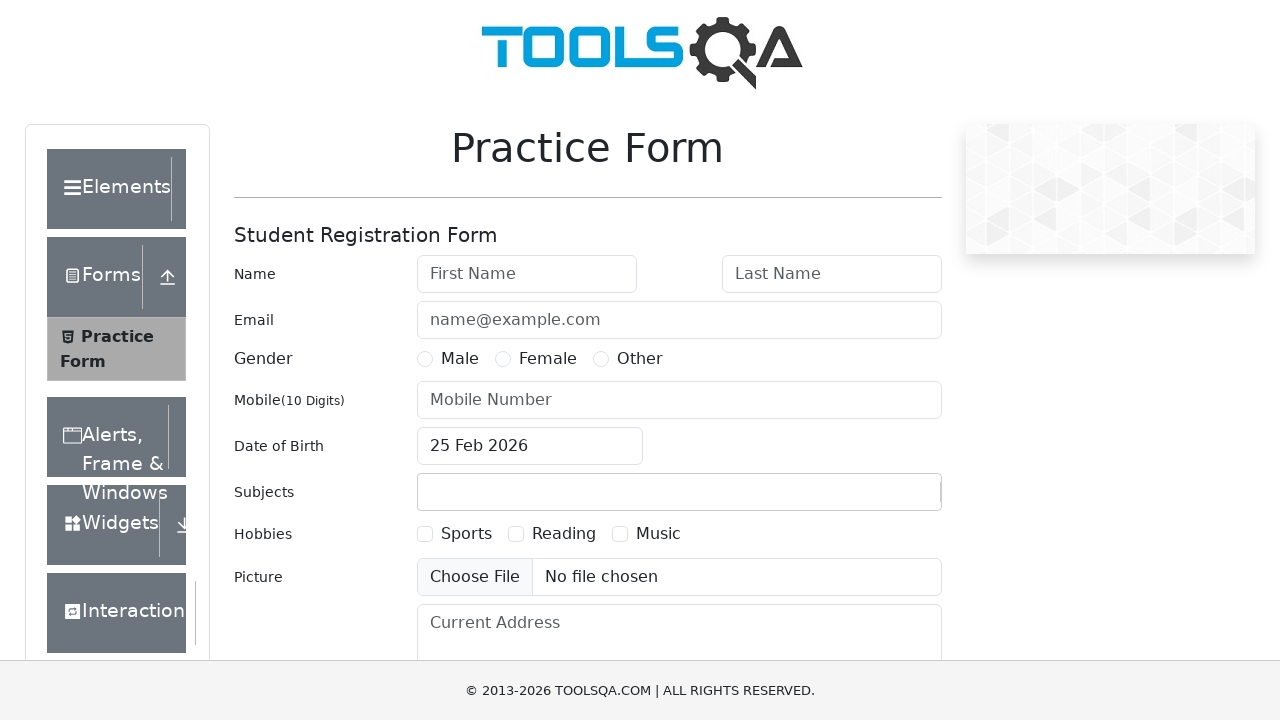

Clicked submit button to trigger validation at (885, 499) on #submit
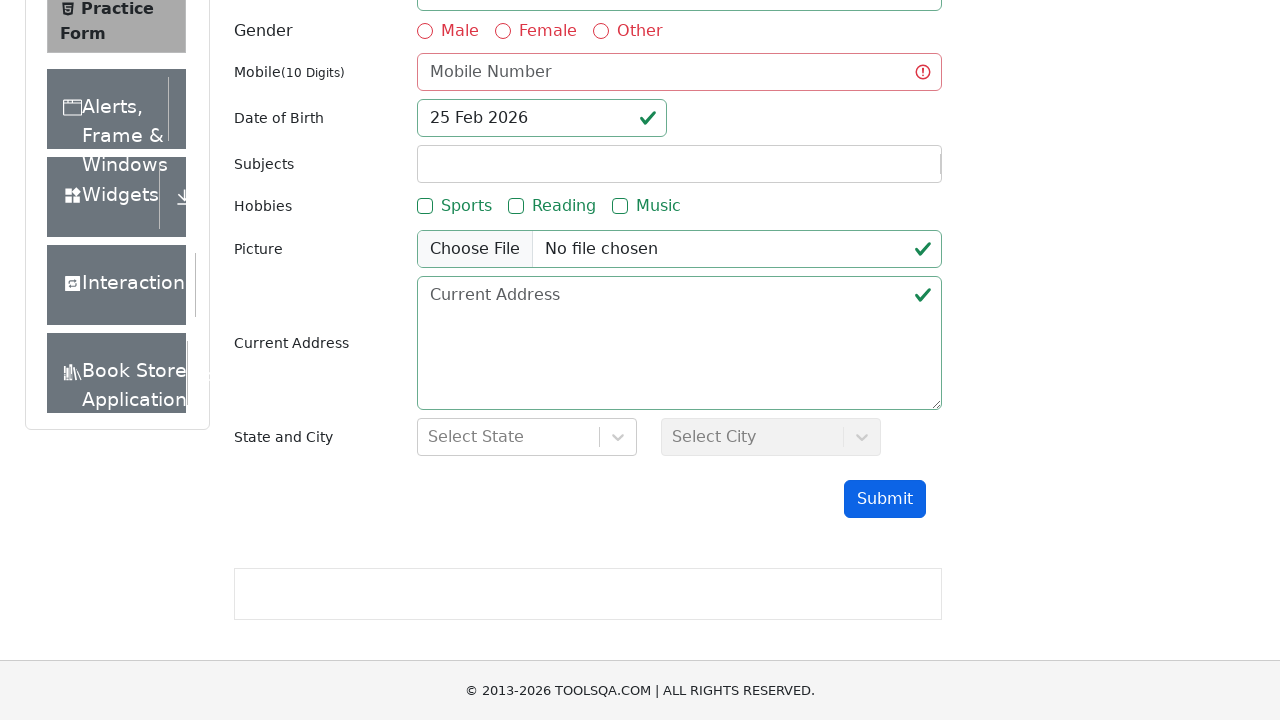

Filled first name field with 'Evgeny' on [placeholder='First Name']
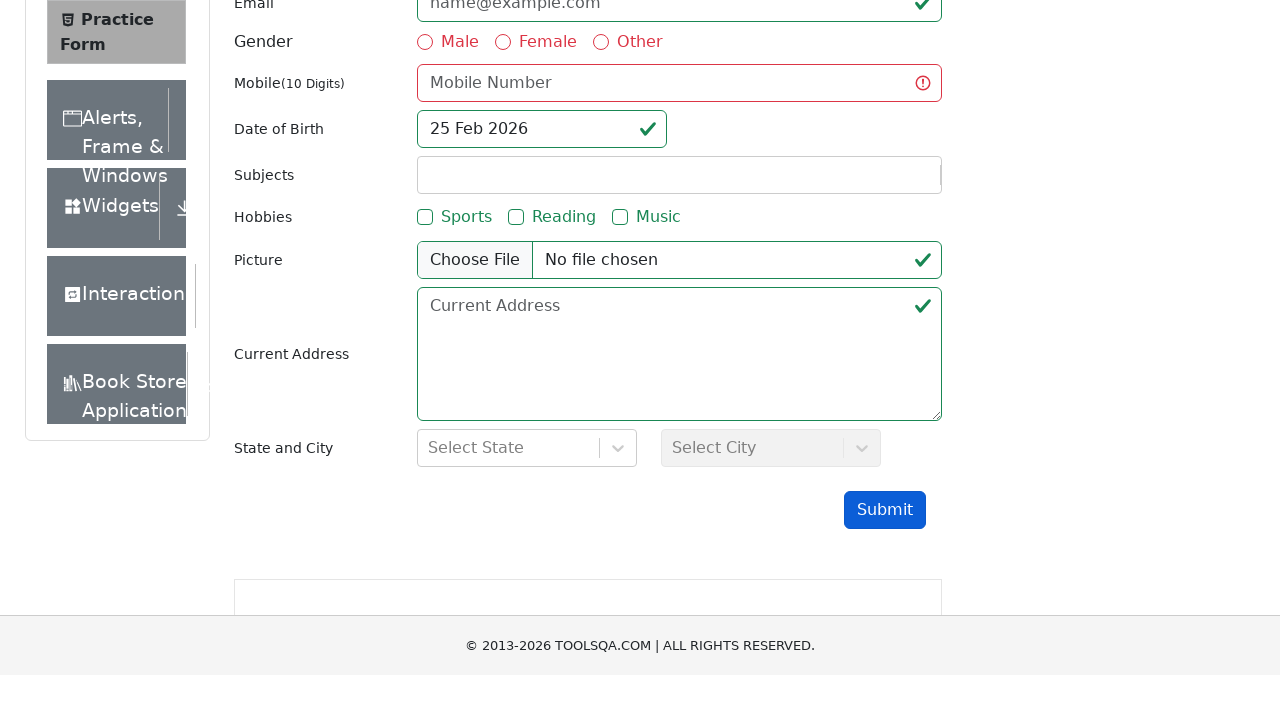

Filled last name field with 'Yaroslavtsev' on [placeholder='Last Name']
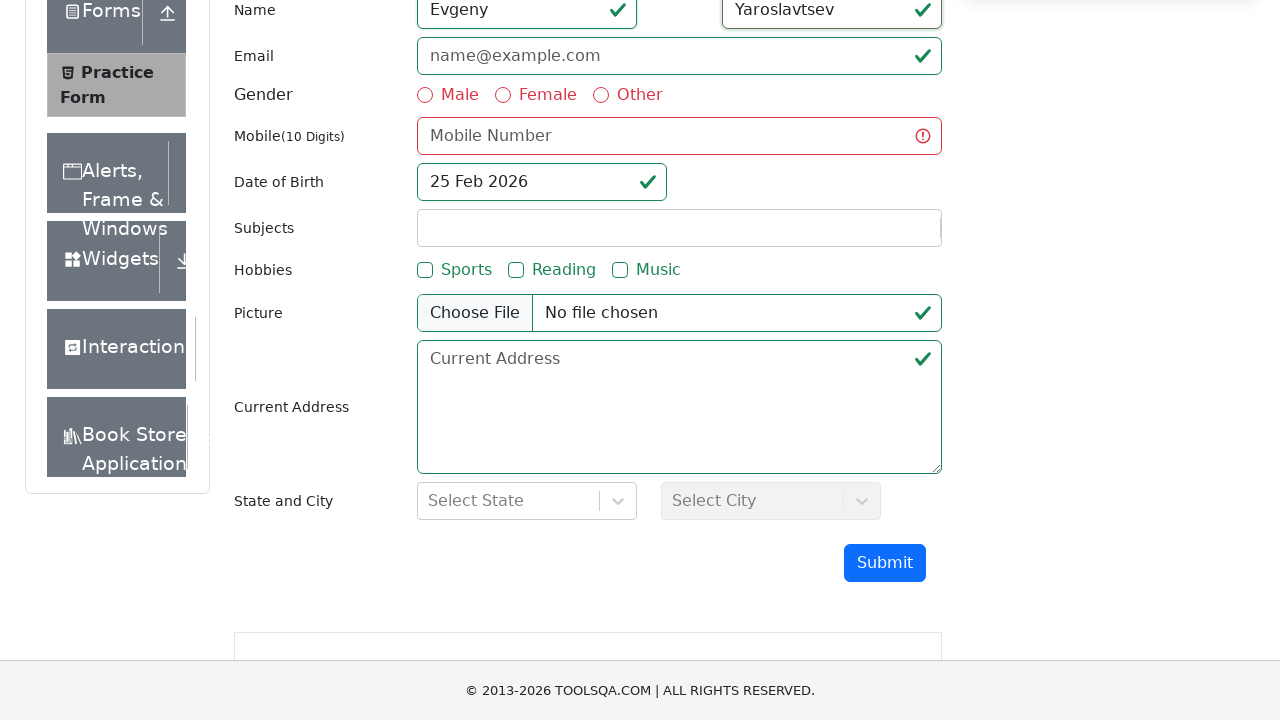

Filled email field with 'ye@ya.ru' on [placeholder='name@example.com']
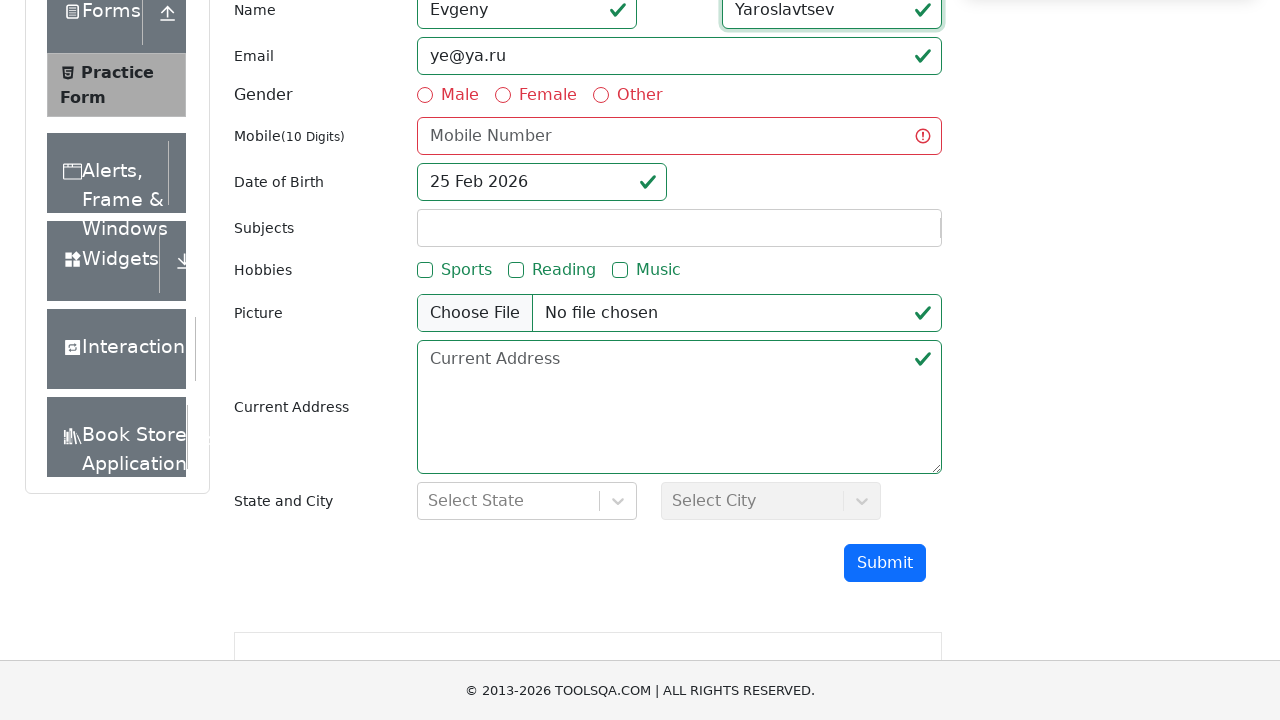

Selected Male gender radio button at (460, 95) on label[for='gender-radio-1']
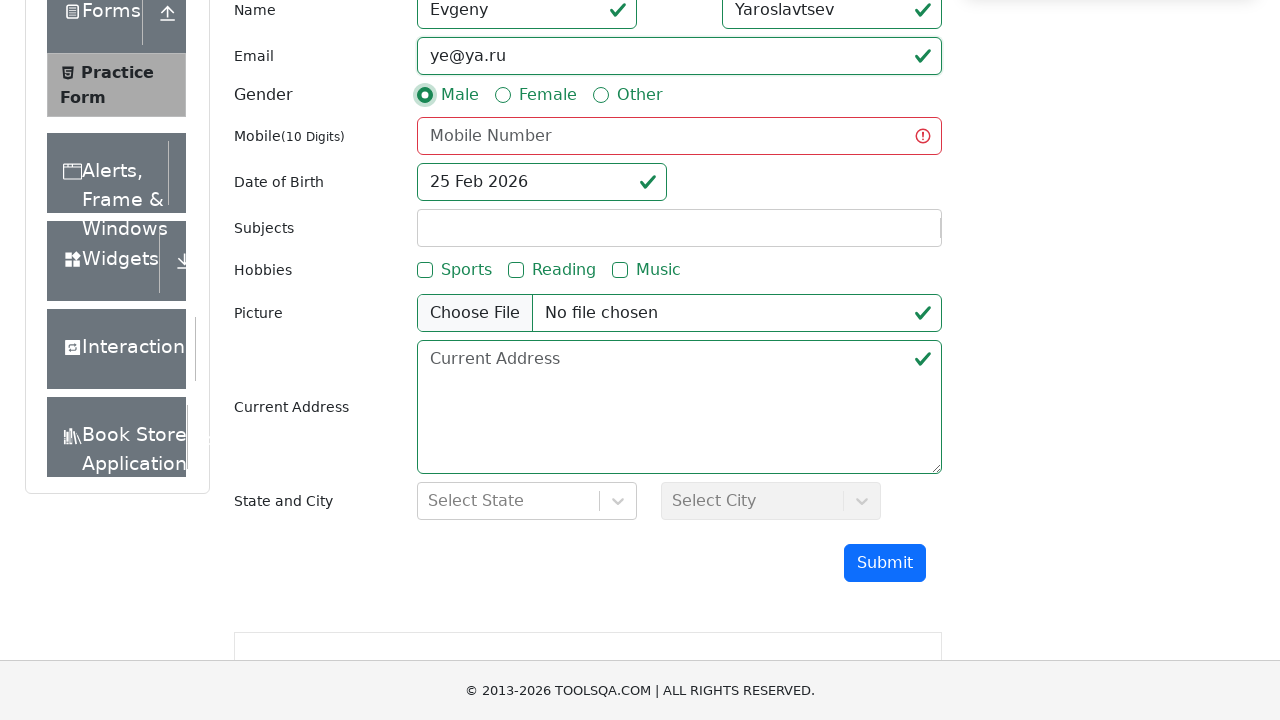

Filled mobile number field with '1234567890' on #userNumber
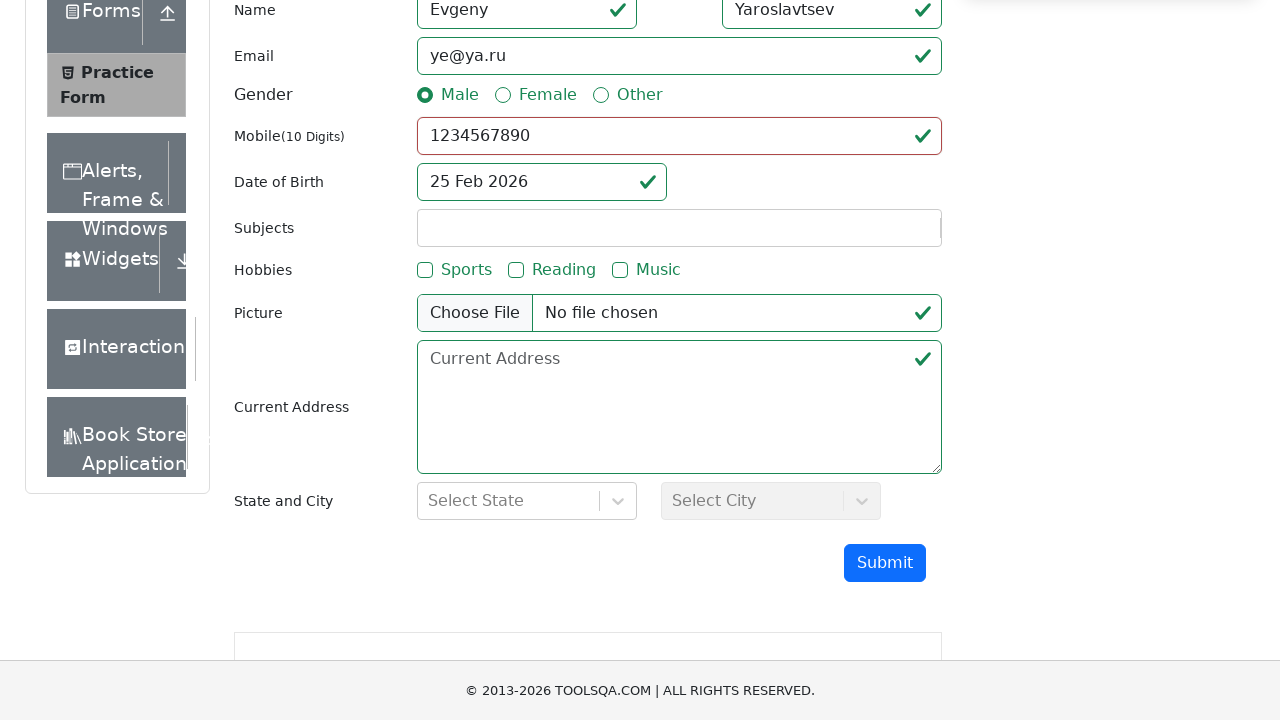

Filled subjects input with 'Maths' on #subjectsInput
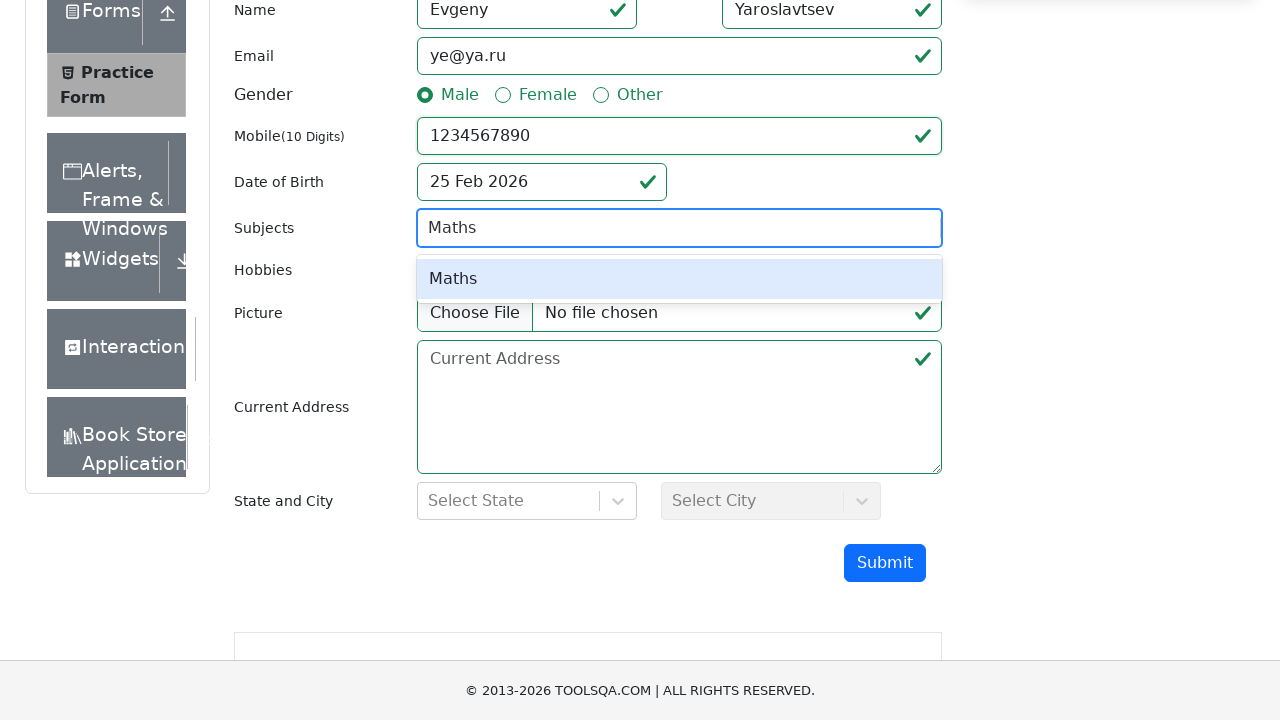

Selected Maths from autocomplete dropdown at (679, 279) on .subjects-auto-complete__menu >> text=Maths
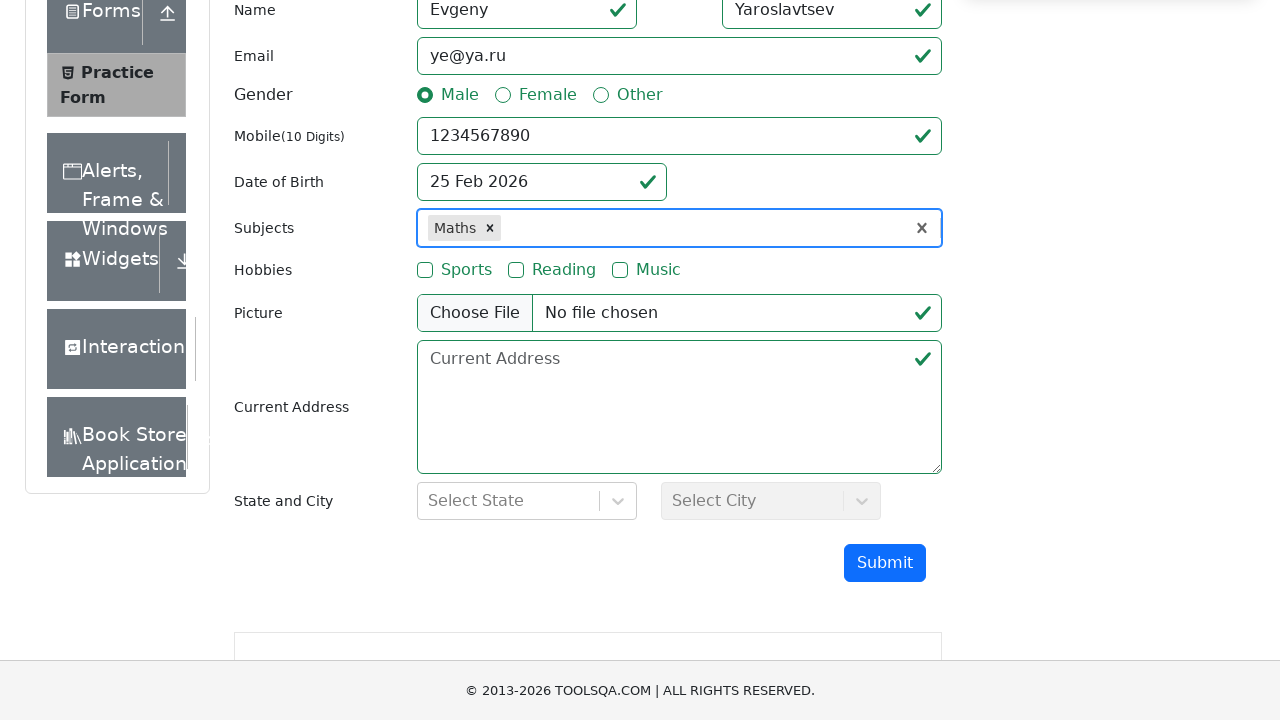

Filled subjects input with 'Chemistry' on #subjectsInput
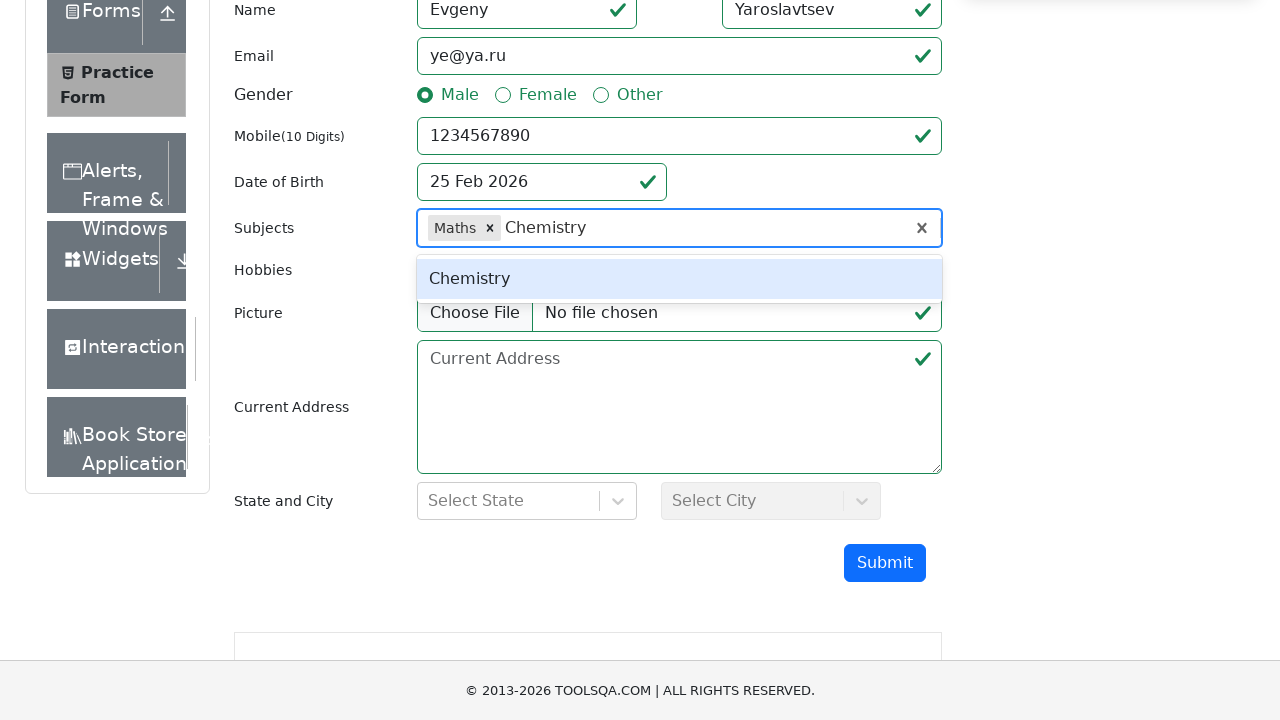

Selected Chemistry from autocomplete dropdown at (679, 279) on .subjects-auto-complete__menu >> text=Chemistry
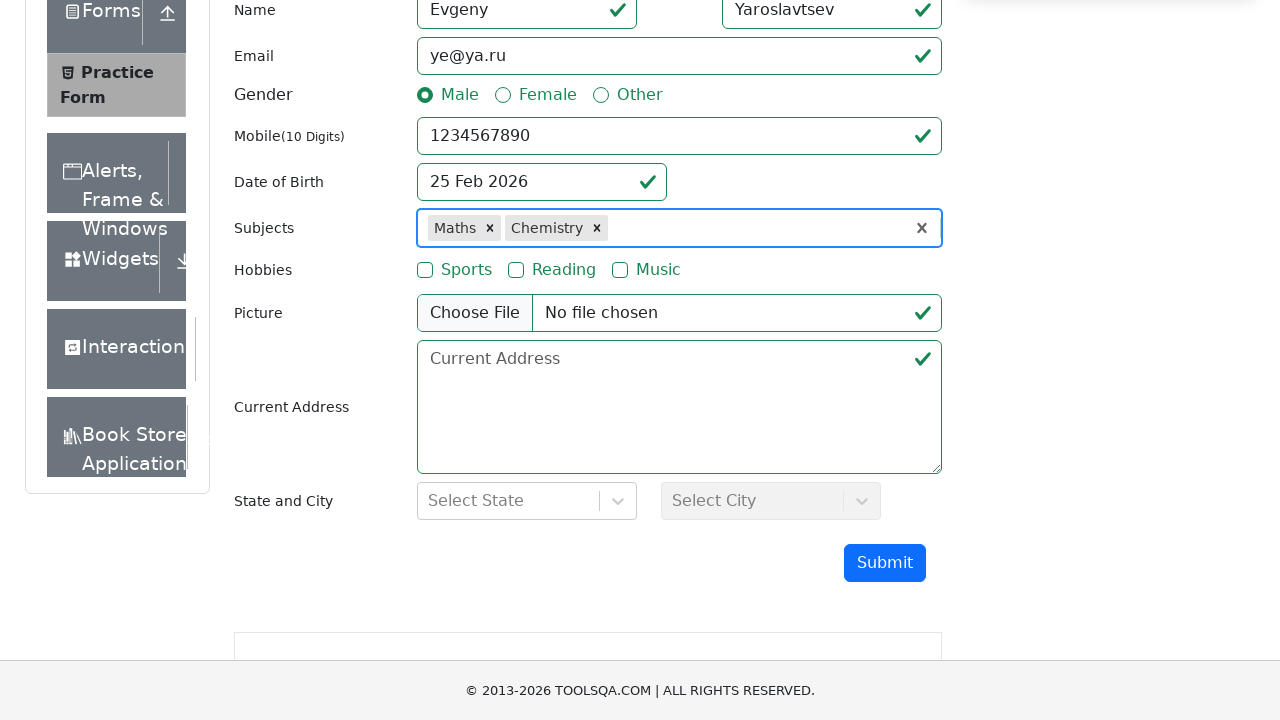

Selected Sports hobby checkbox at (466, 270) on label[for='hobbies-checkbox-1']
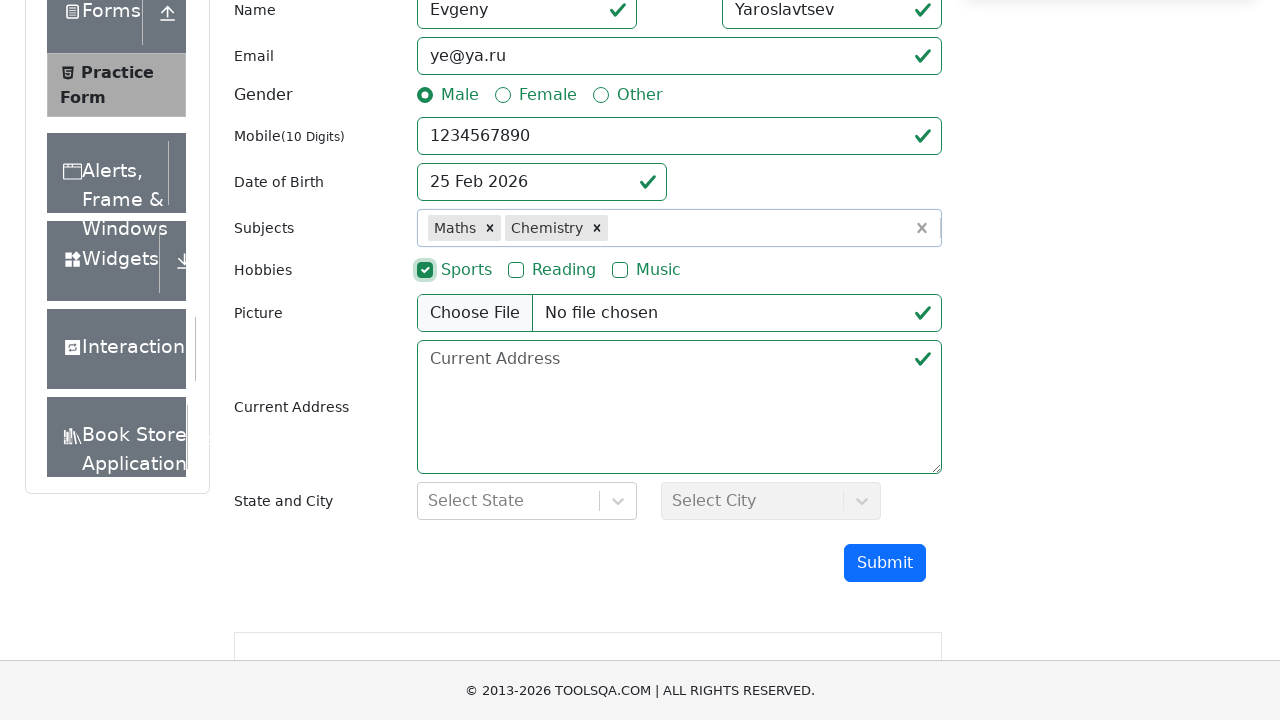

Filled current address field with 'Russia, Novosibirsk city' on #currentAddress
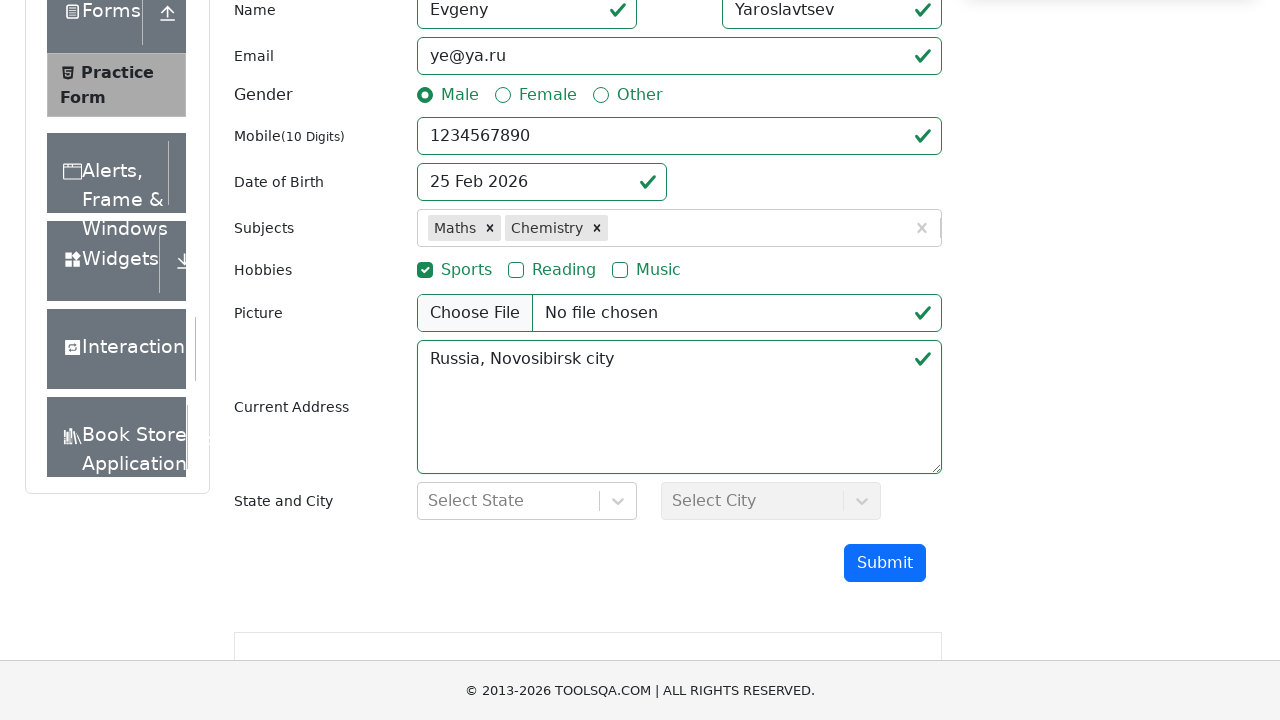

Clicked submit button to submit the form at (885, 563) on #submit
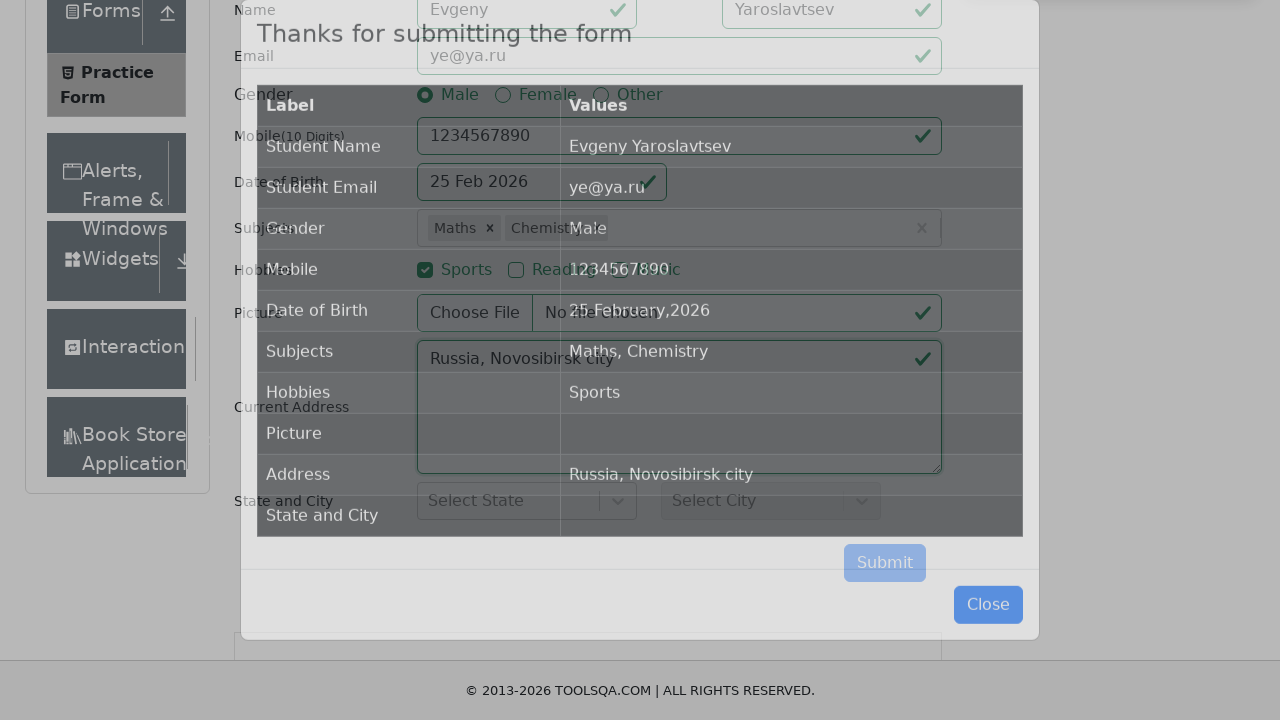

Results table appeared after form submission
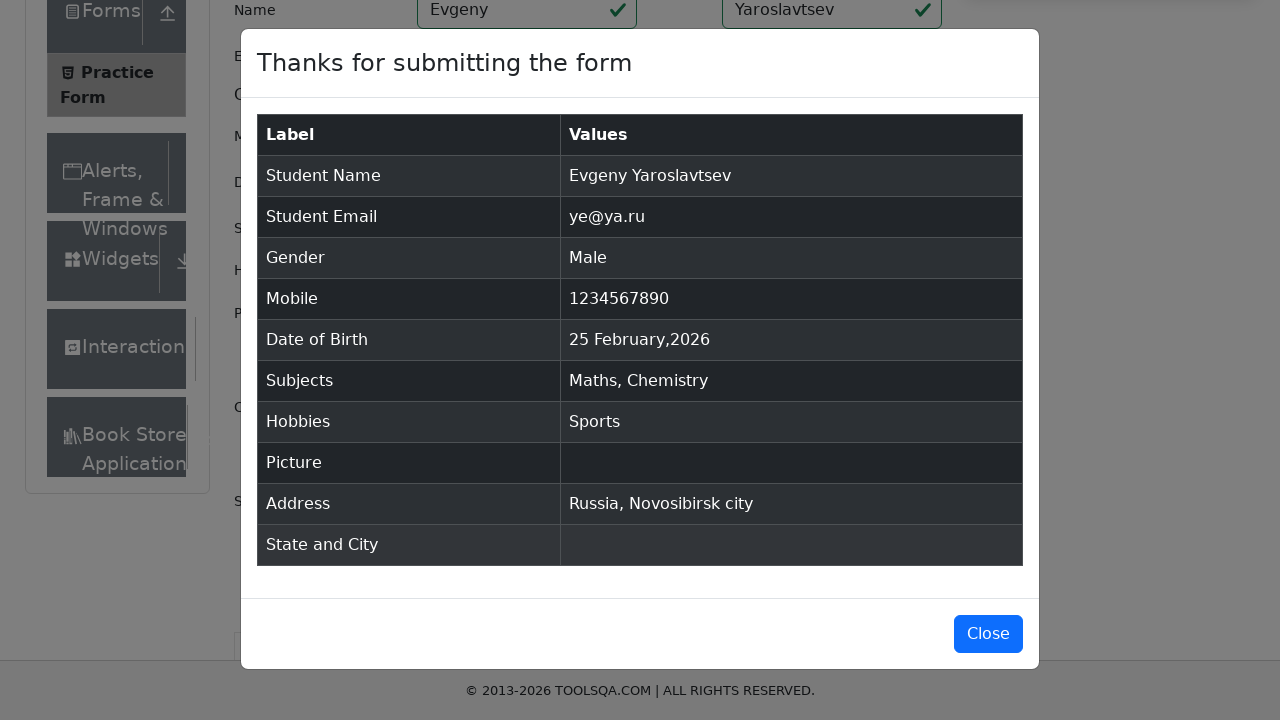

Verified first table row label is 'Student Name'
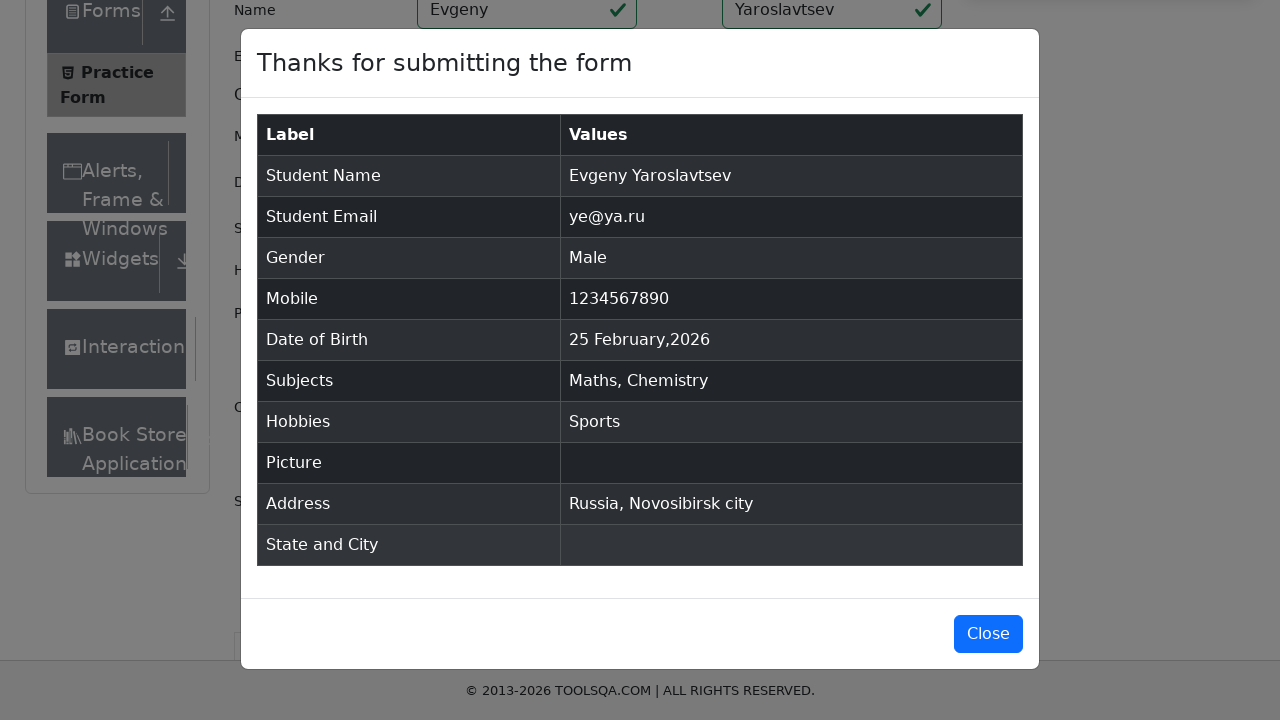

Verified student name in results table is 'Evgeny Yaroslavtsev'
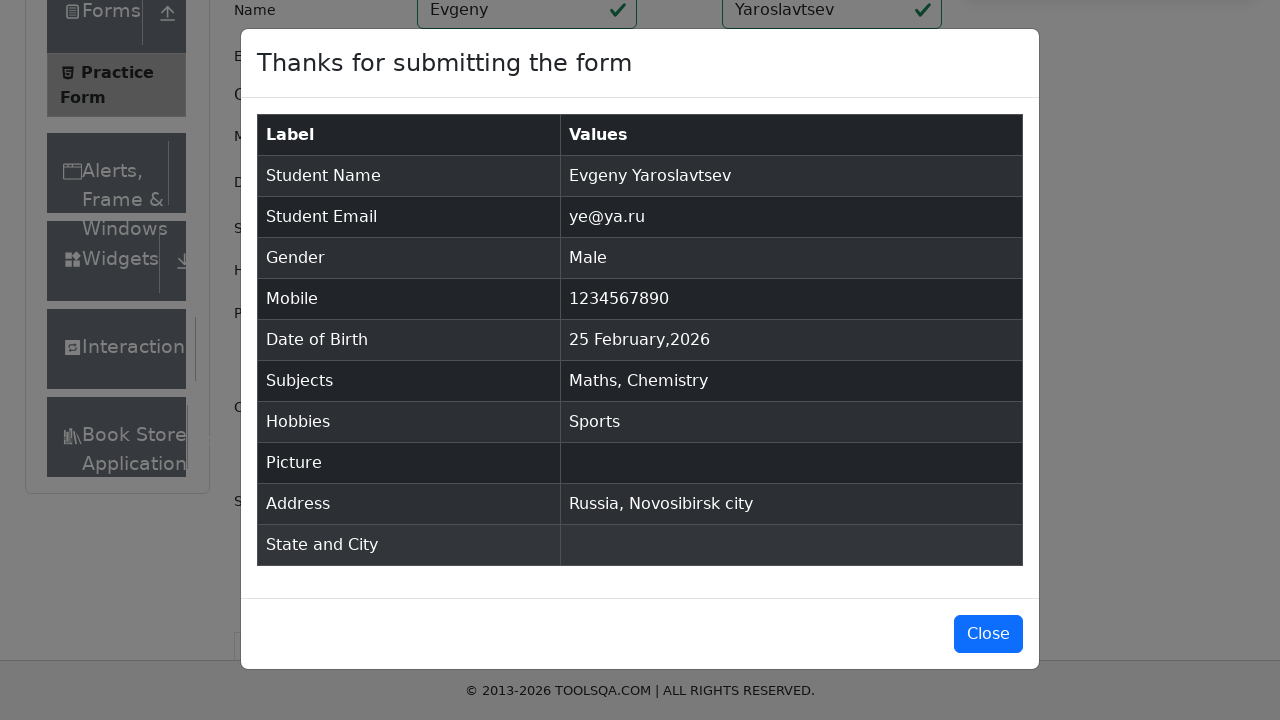

Verified email in results table is 'ye@ya.ru'
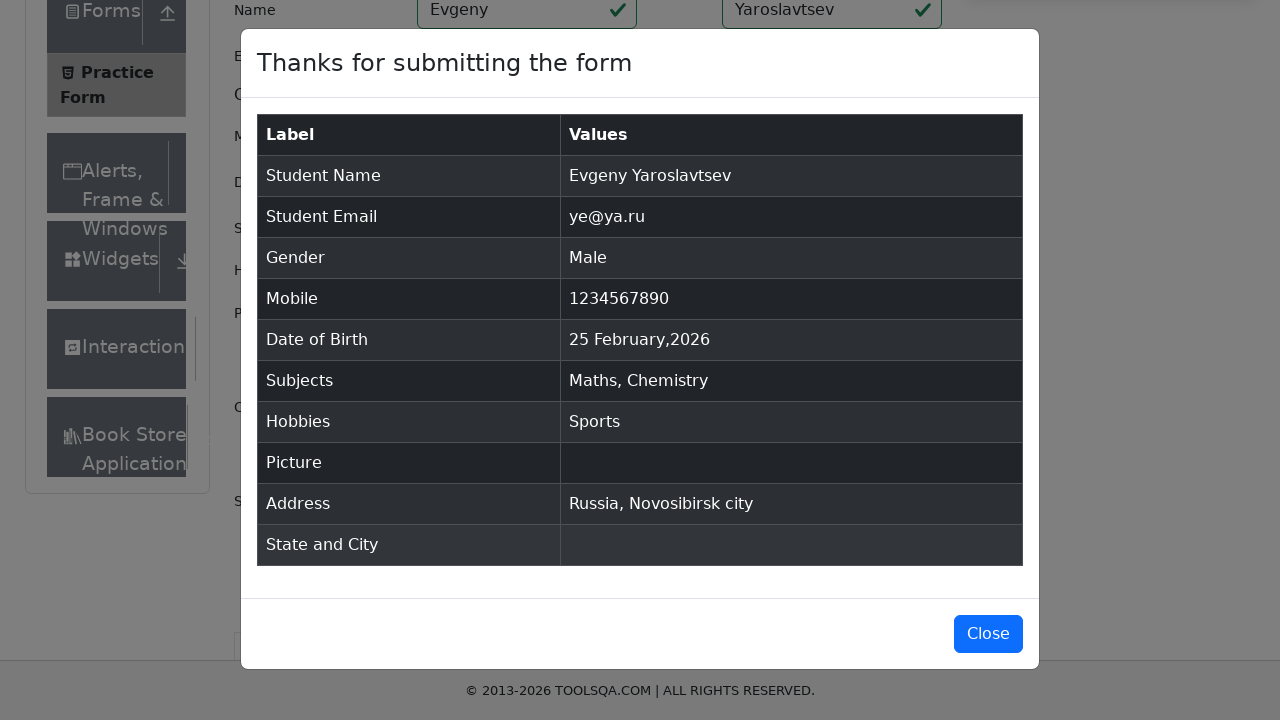

Verified gender in results table is 'Male'
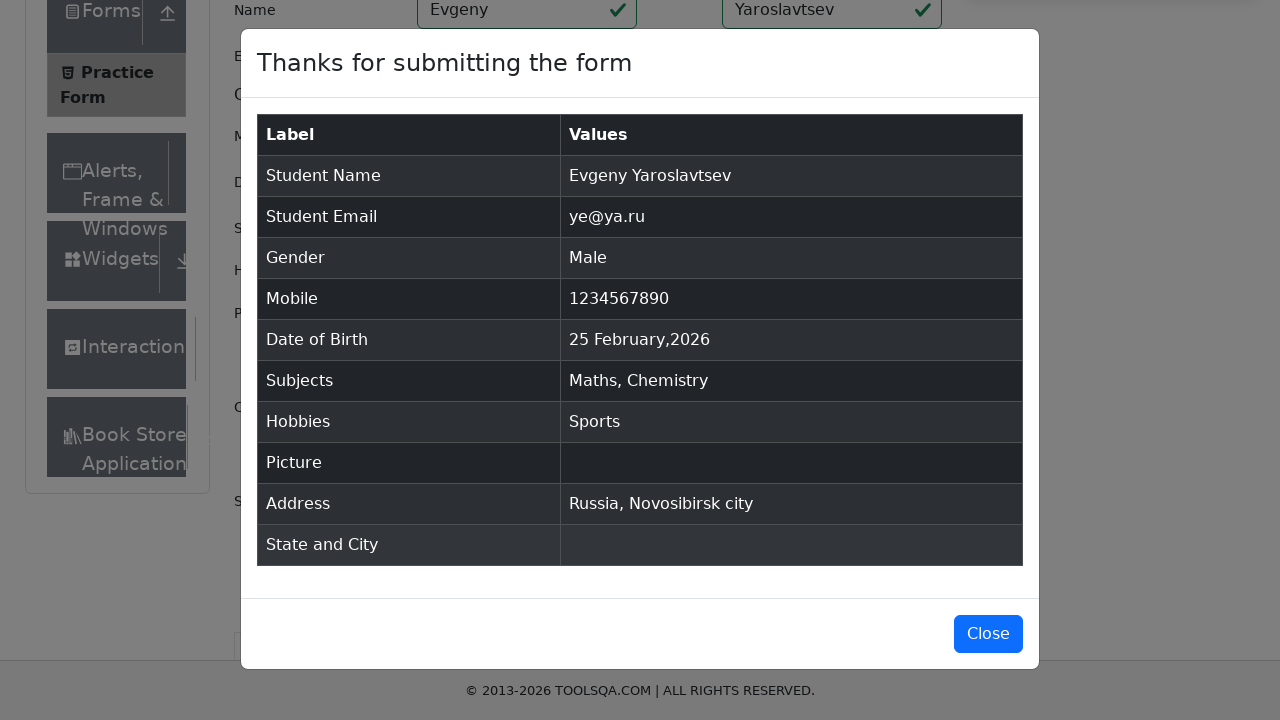

Verified mobile number in results table is '1234567890'
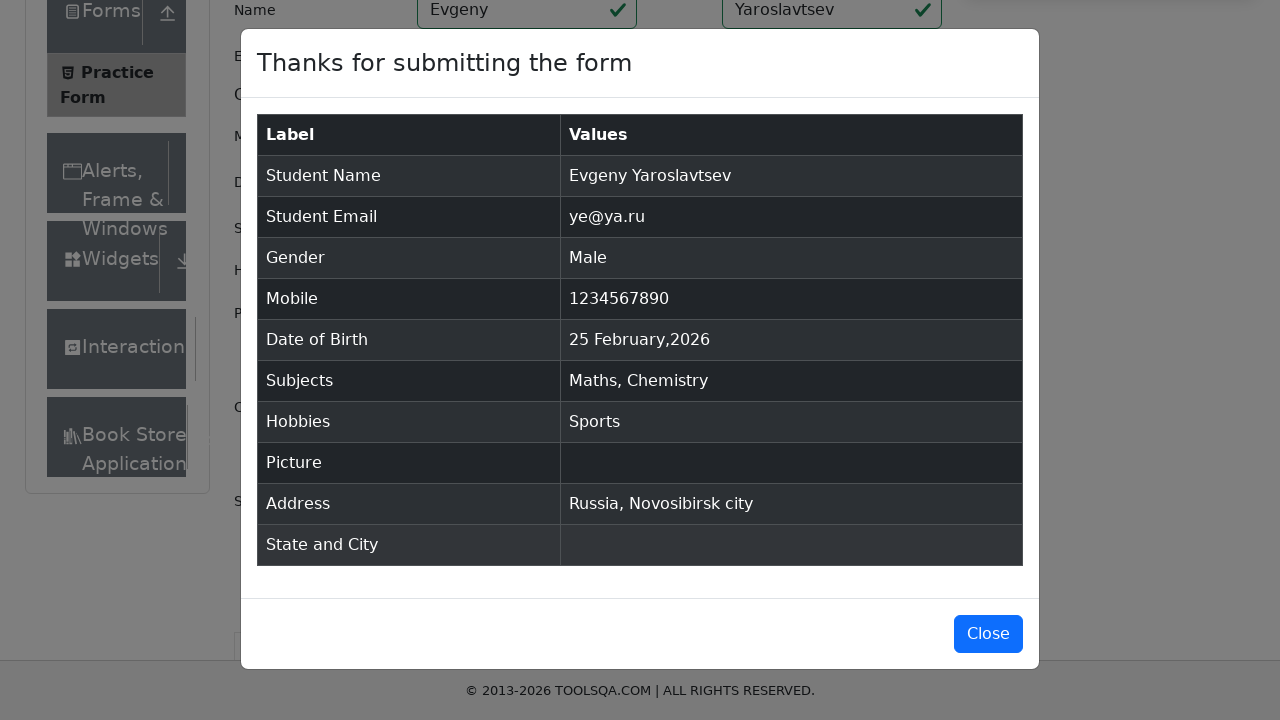

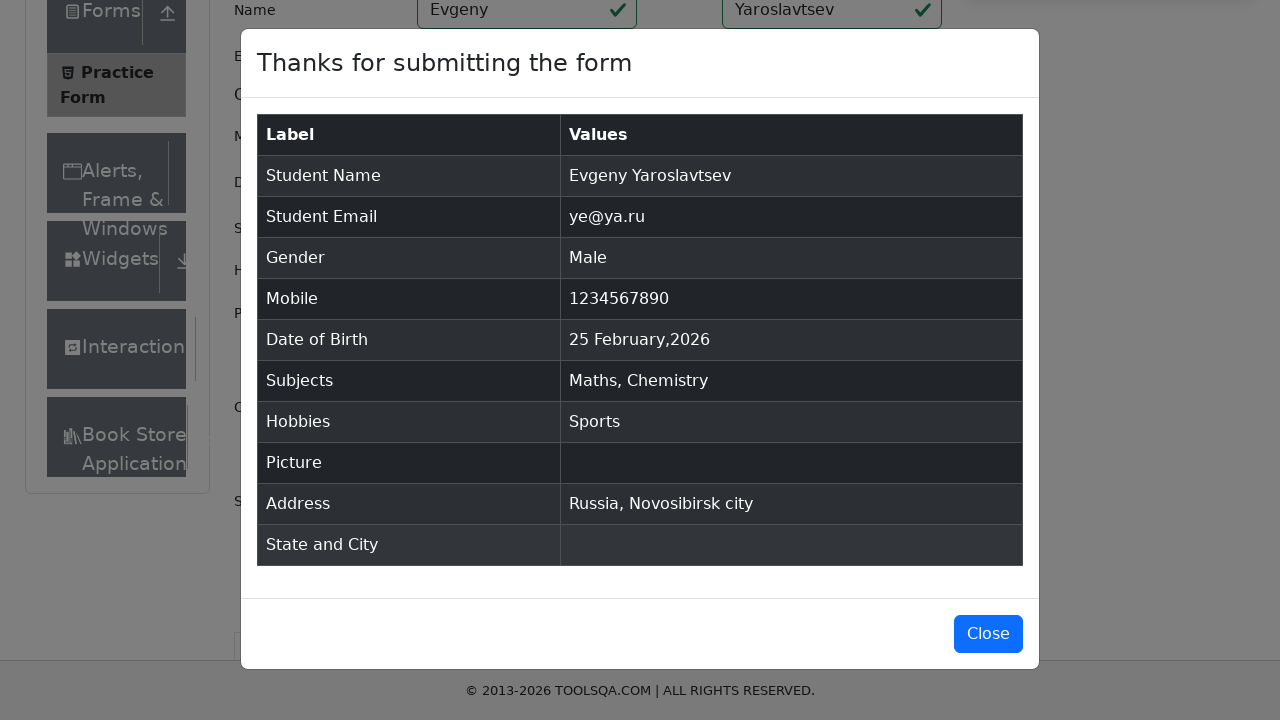